Tests product search functionality on an online shopping website by clicking the search icon, entering a product name, and submitting the search

Starting URL: https://www.advantageonlineshopping.com/#/

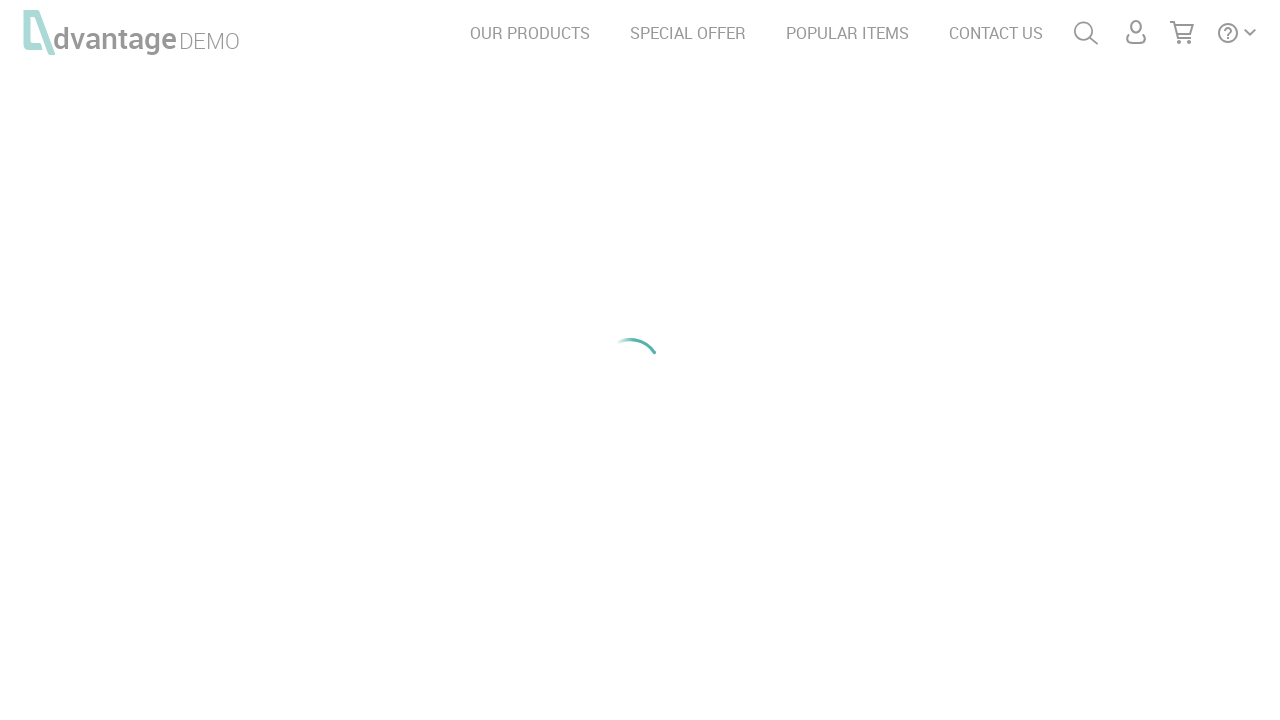

Clicked search icon to open search field at (1086, 33) on #menuSearch
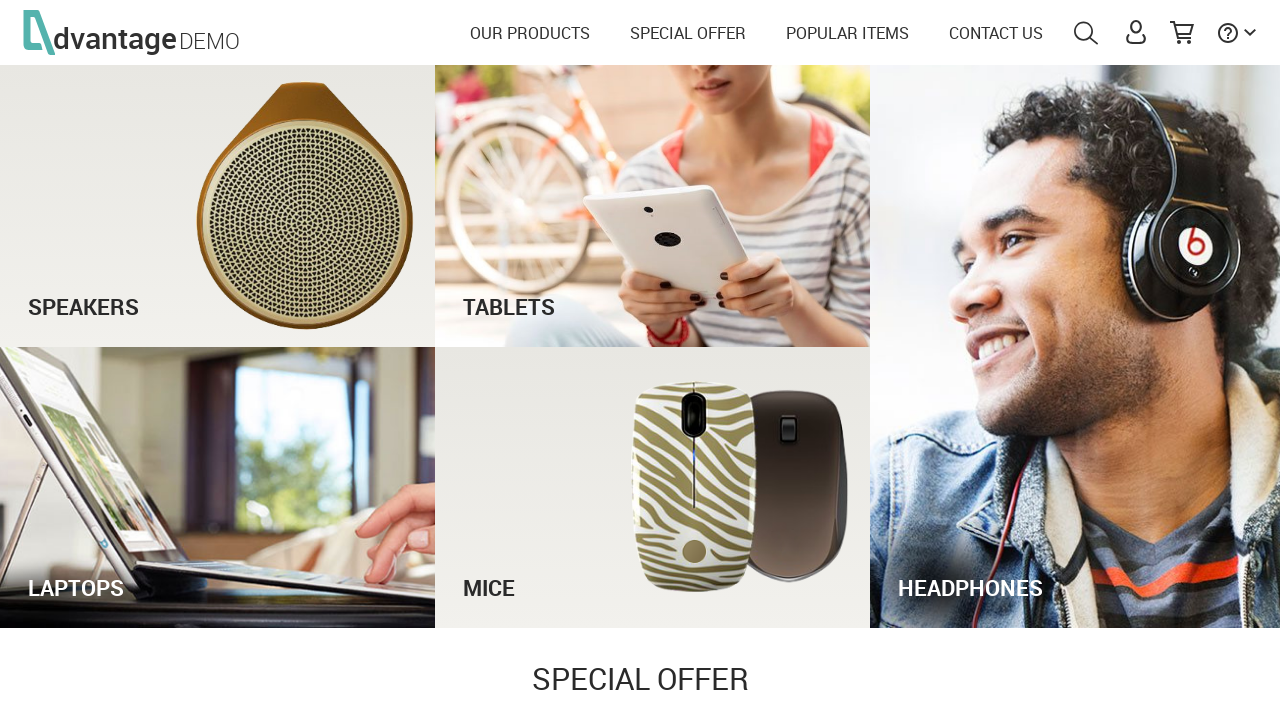

Filled search field with 'laptop' on #autoComplete
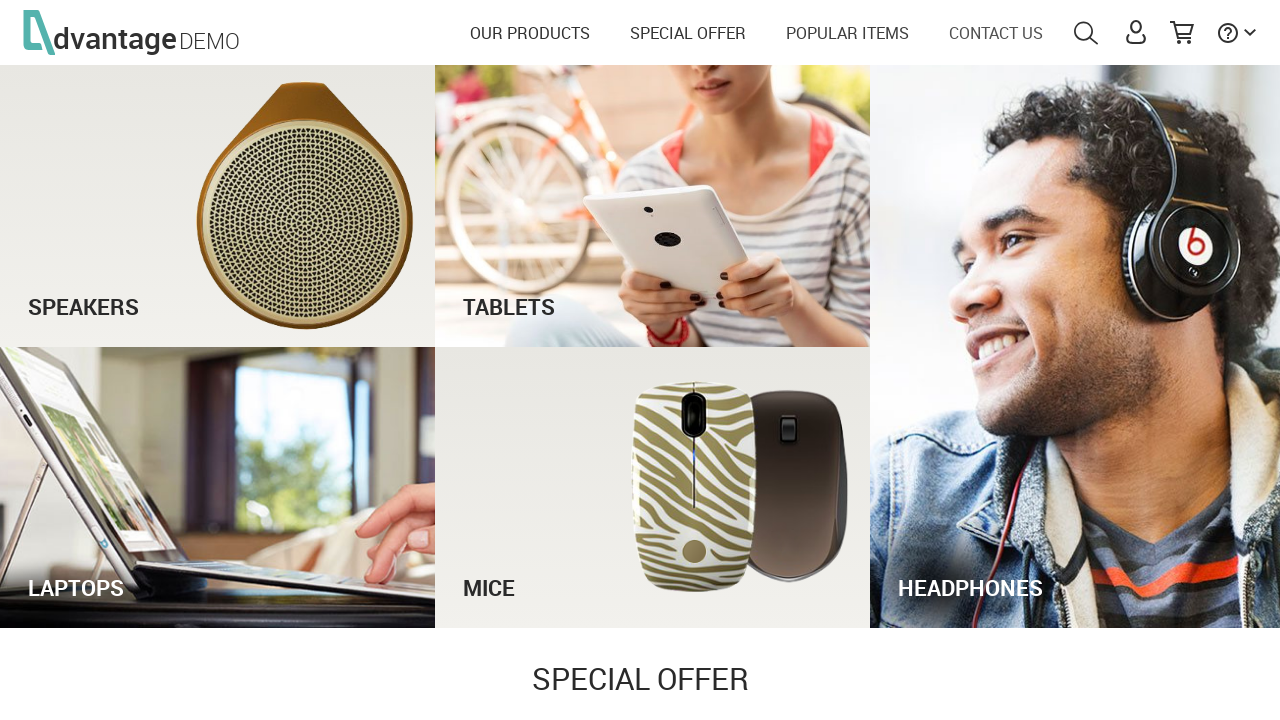

Pressed Enter to submit search for 'laptop' on #autoComplete
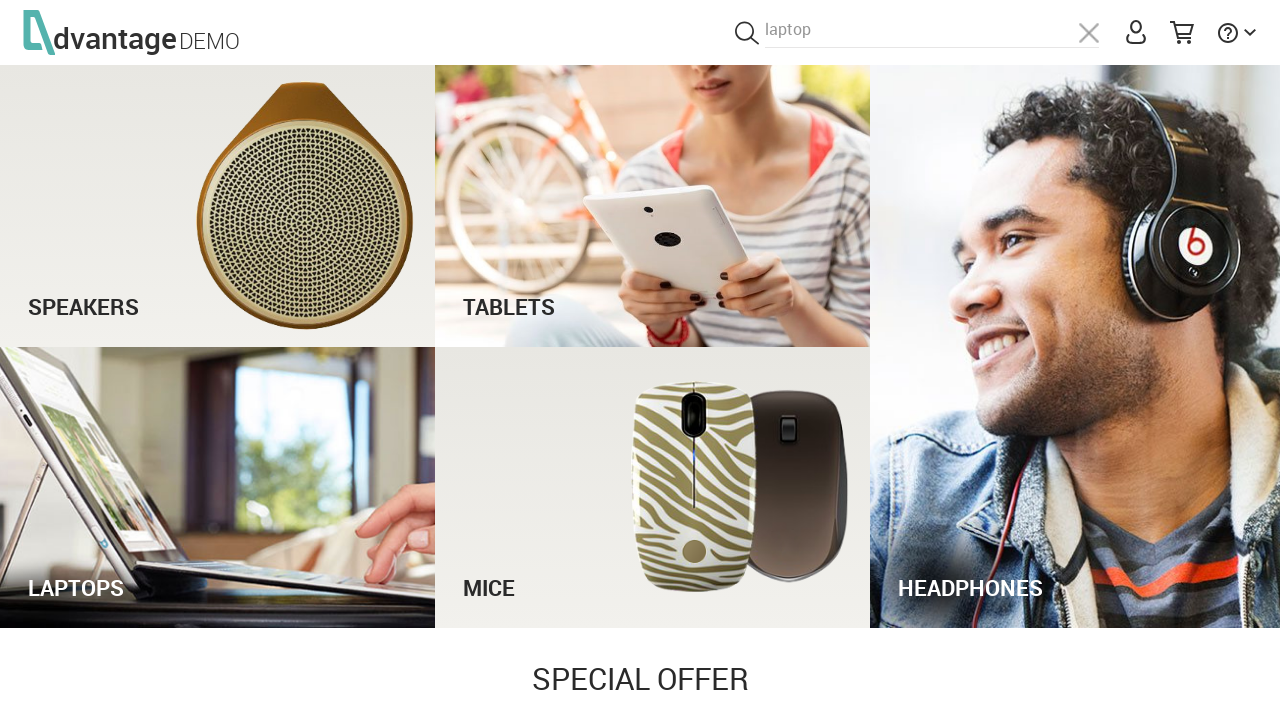

Waited for search results to load
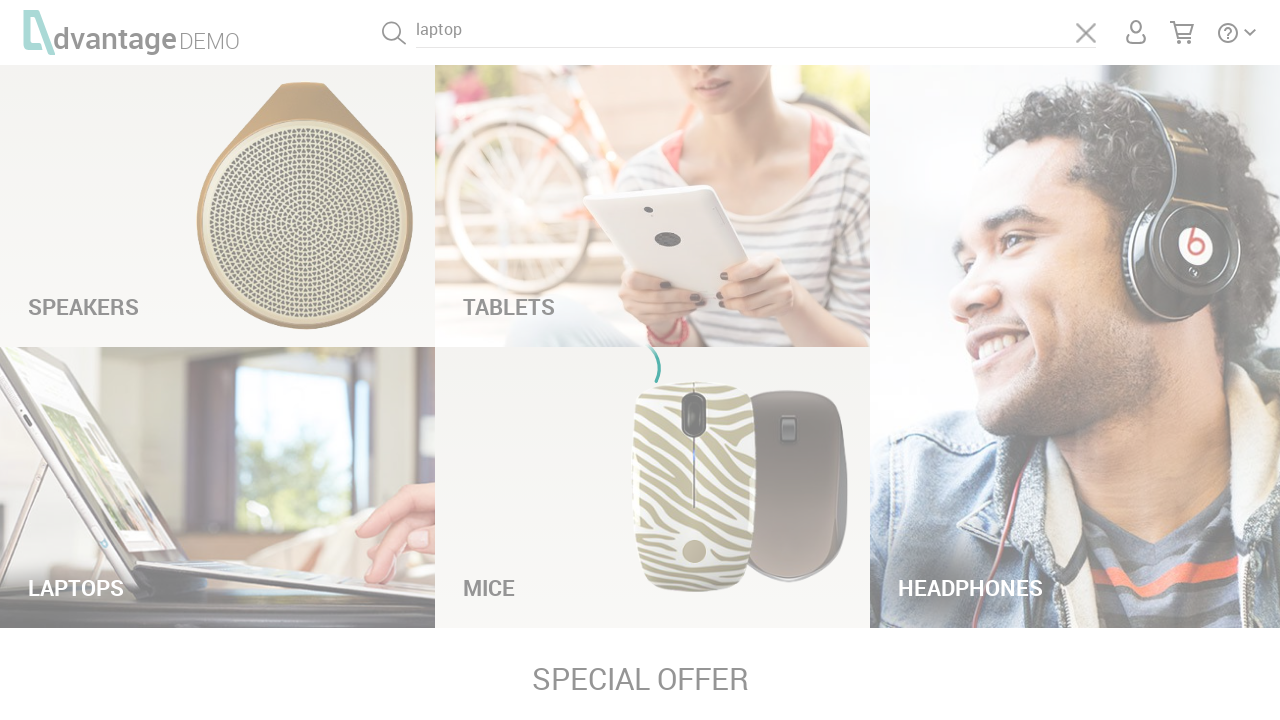

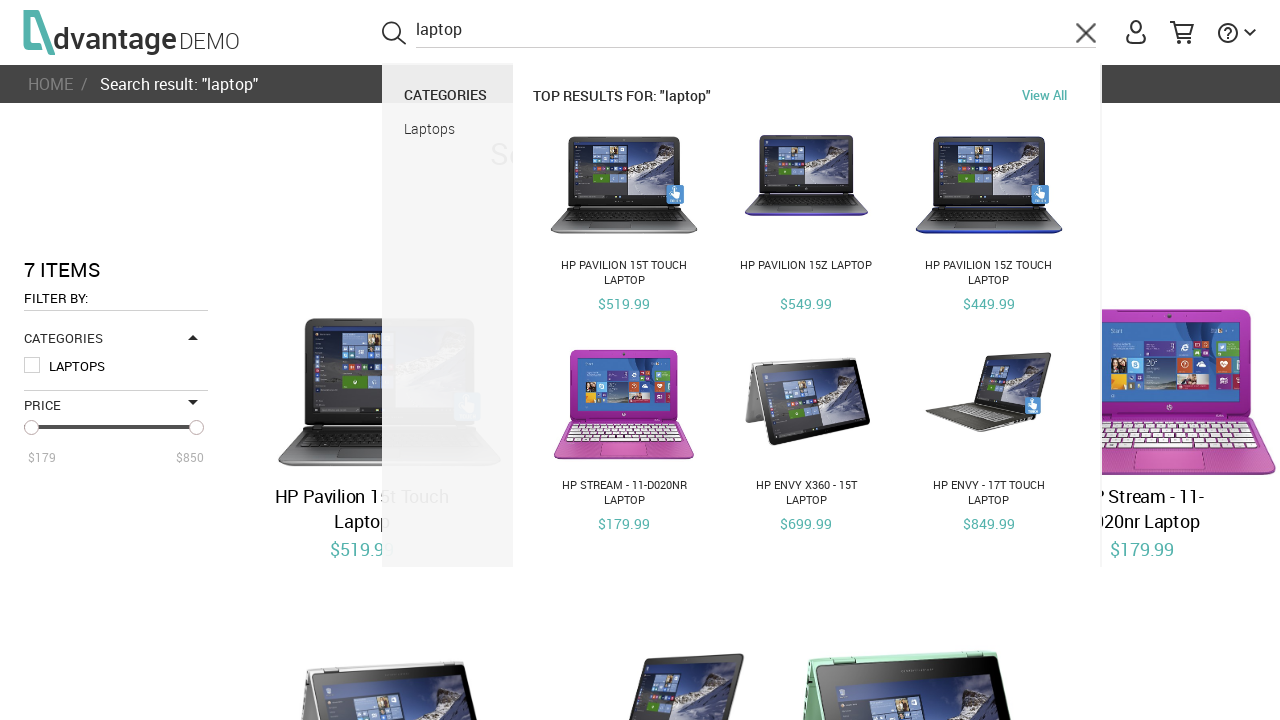